Solves a math problem by reading two numbers from the page, calculating their sum, and selecting the result from a dropdown menu before submitting

Starting URL: https://suninjuly.github.io/selects1.html

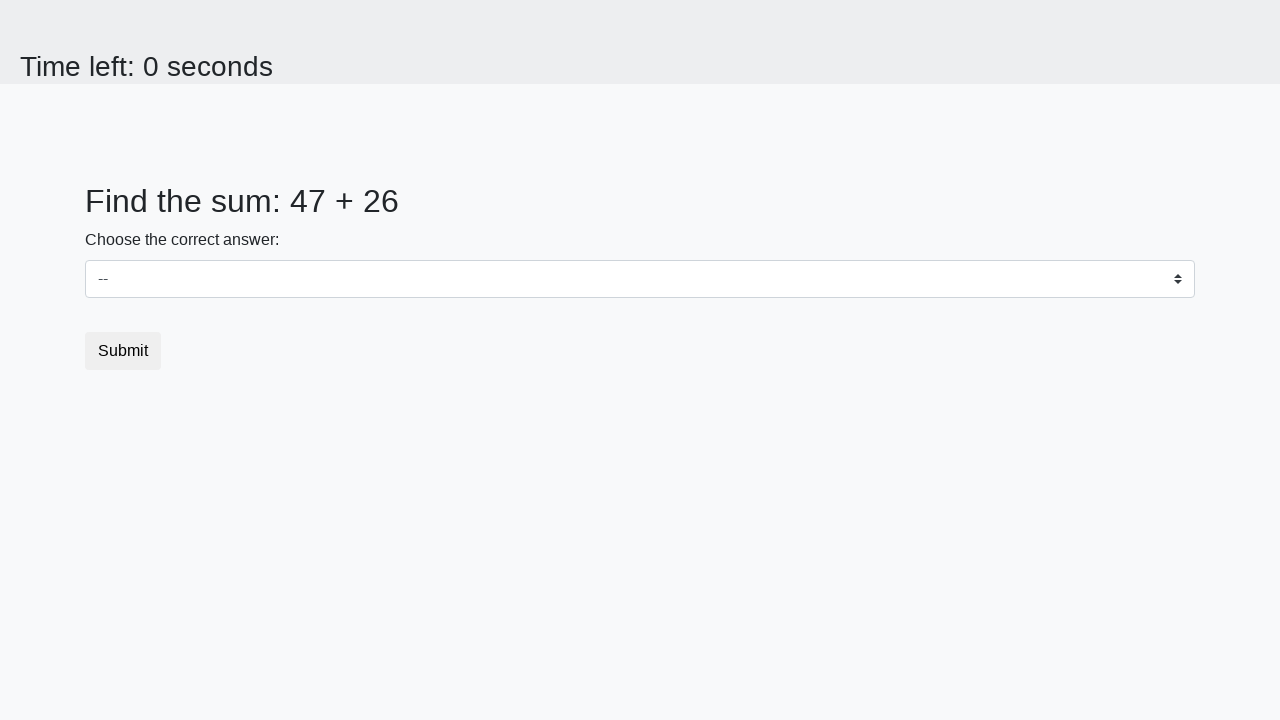

Retrieved first number from #num1 element
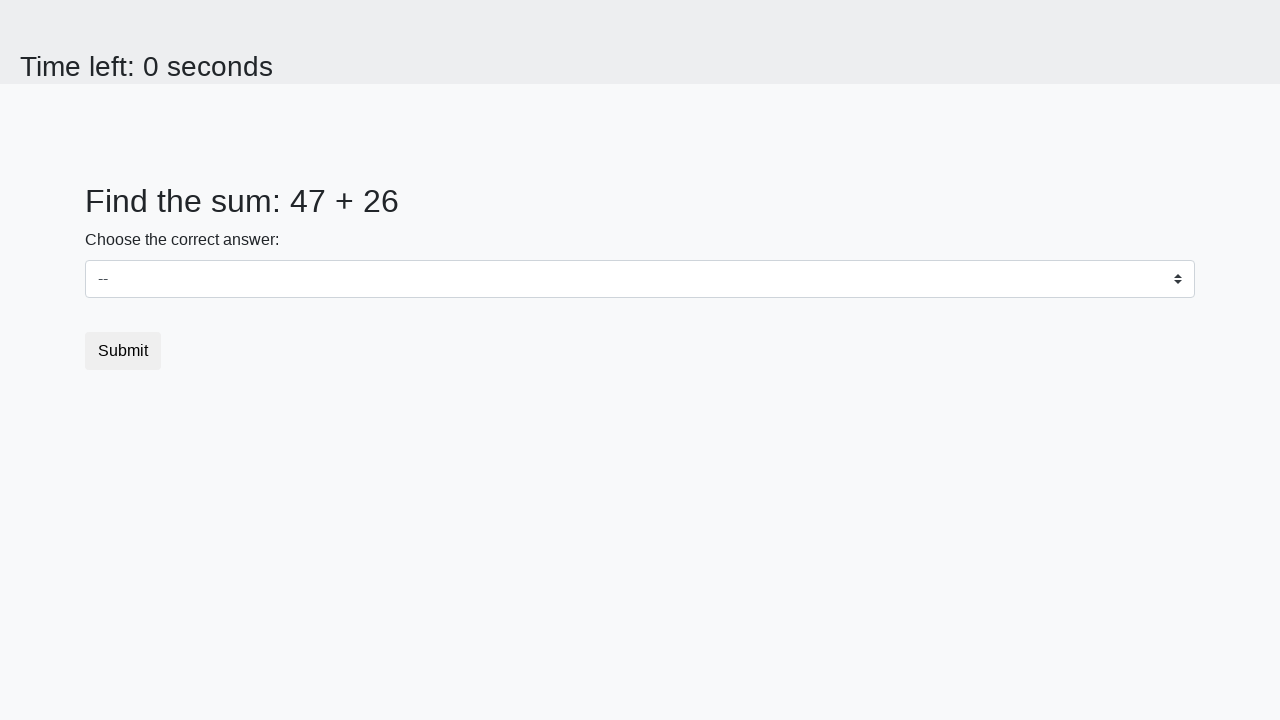

Retrieved second number from #num2 element
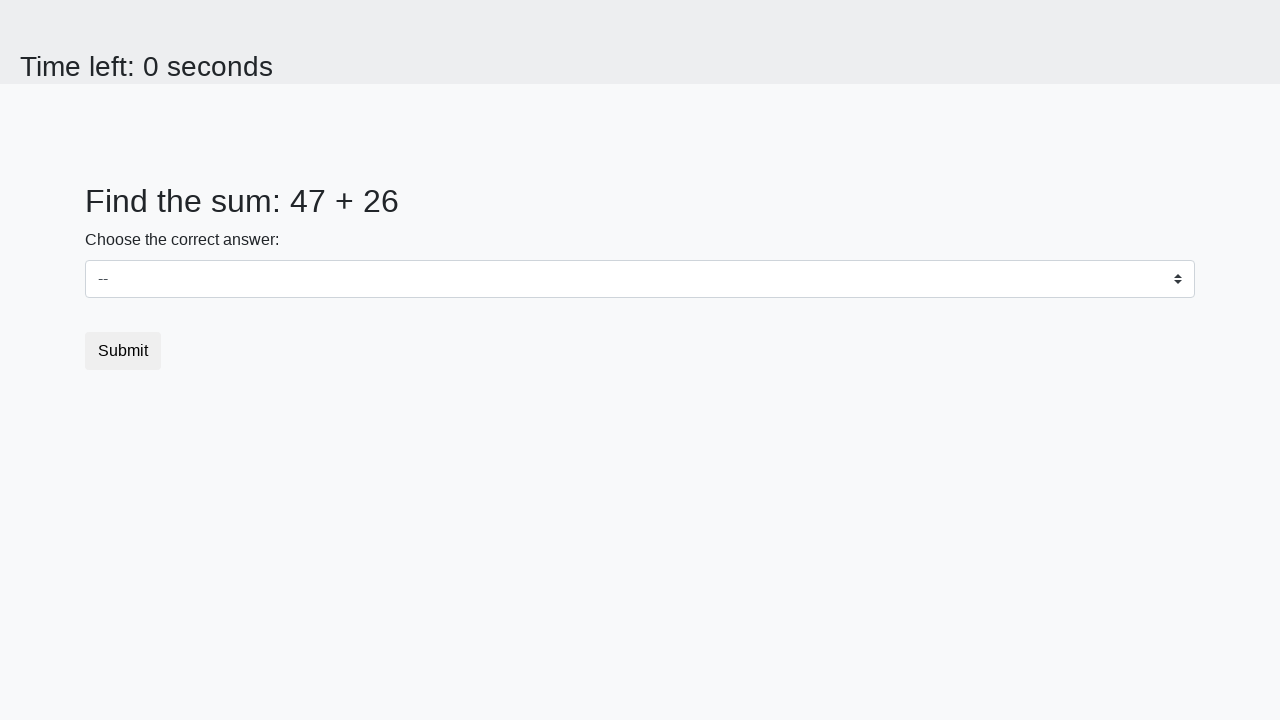

Calculated sum: 47 + 26 = 73
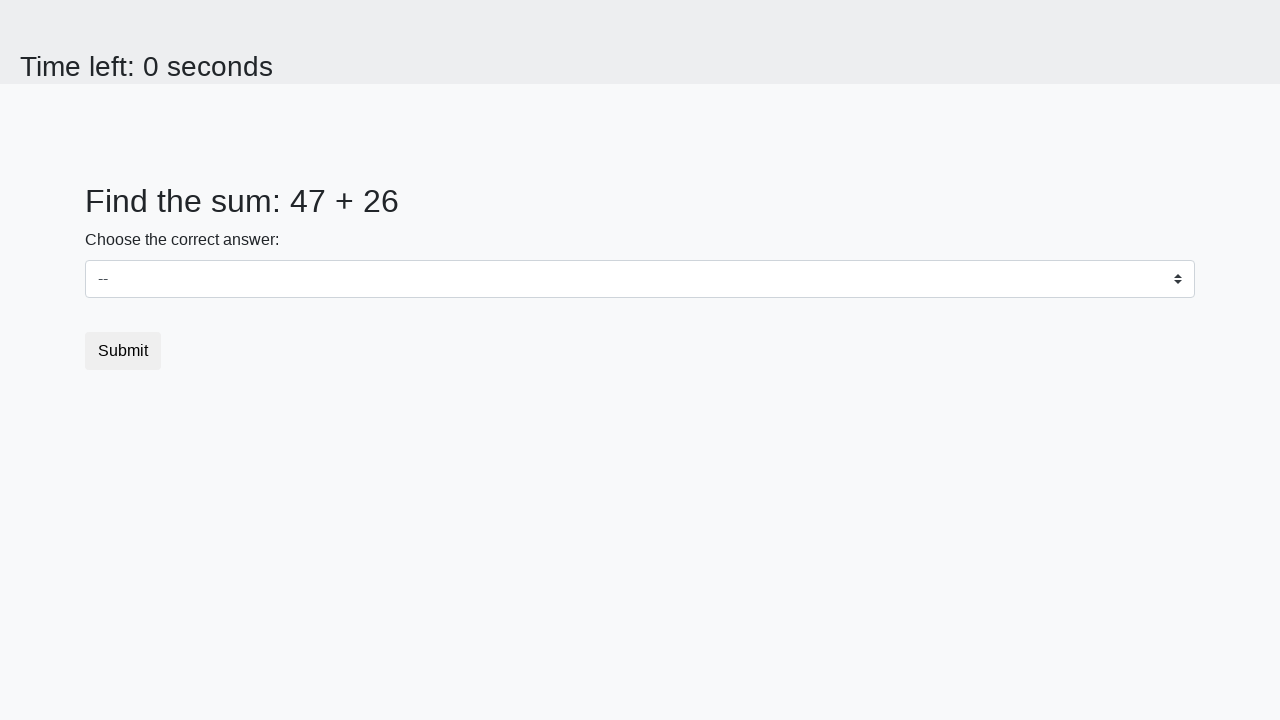

Selected sum value 73 from dropdown menu on select
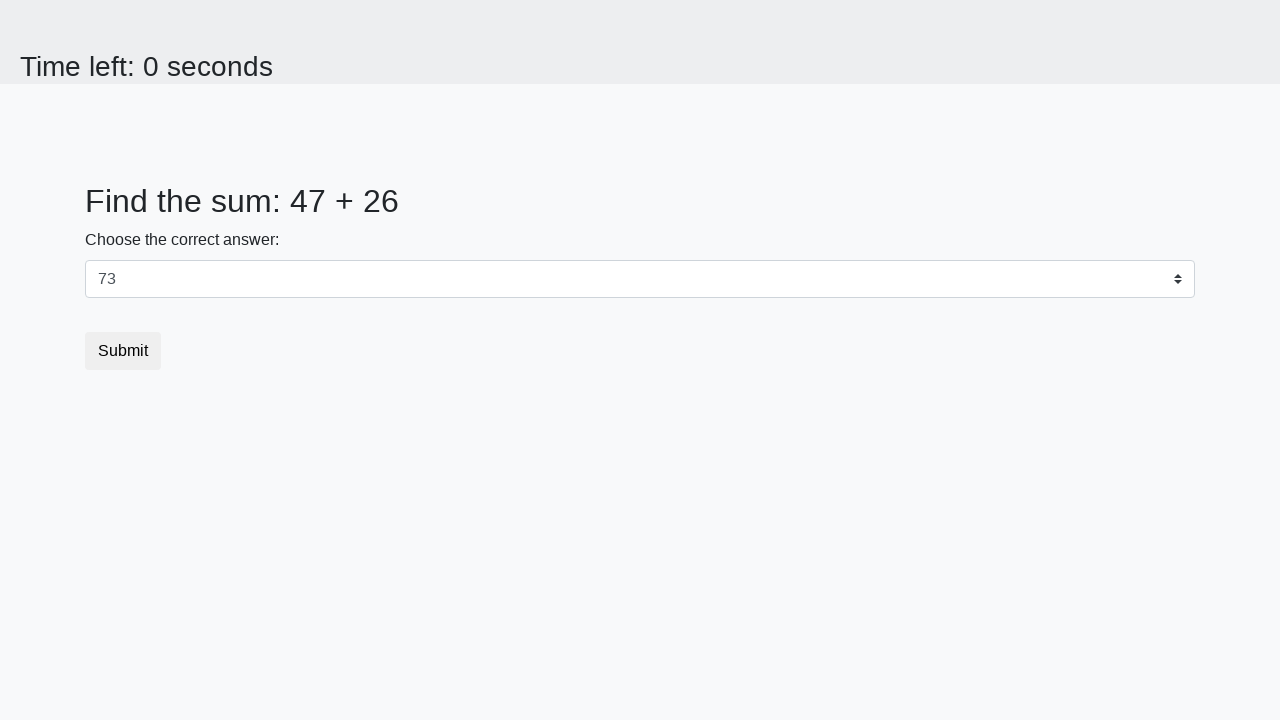

Clicked submit button at (123, 351) on button.btn
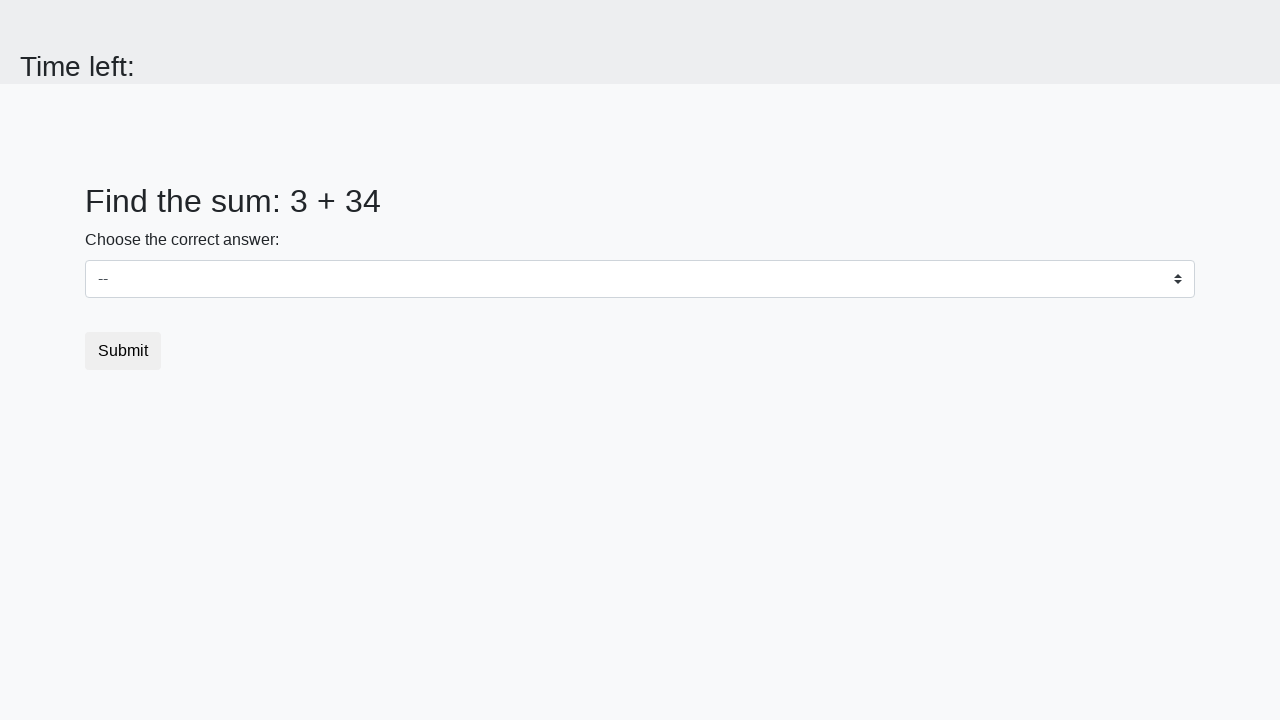

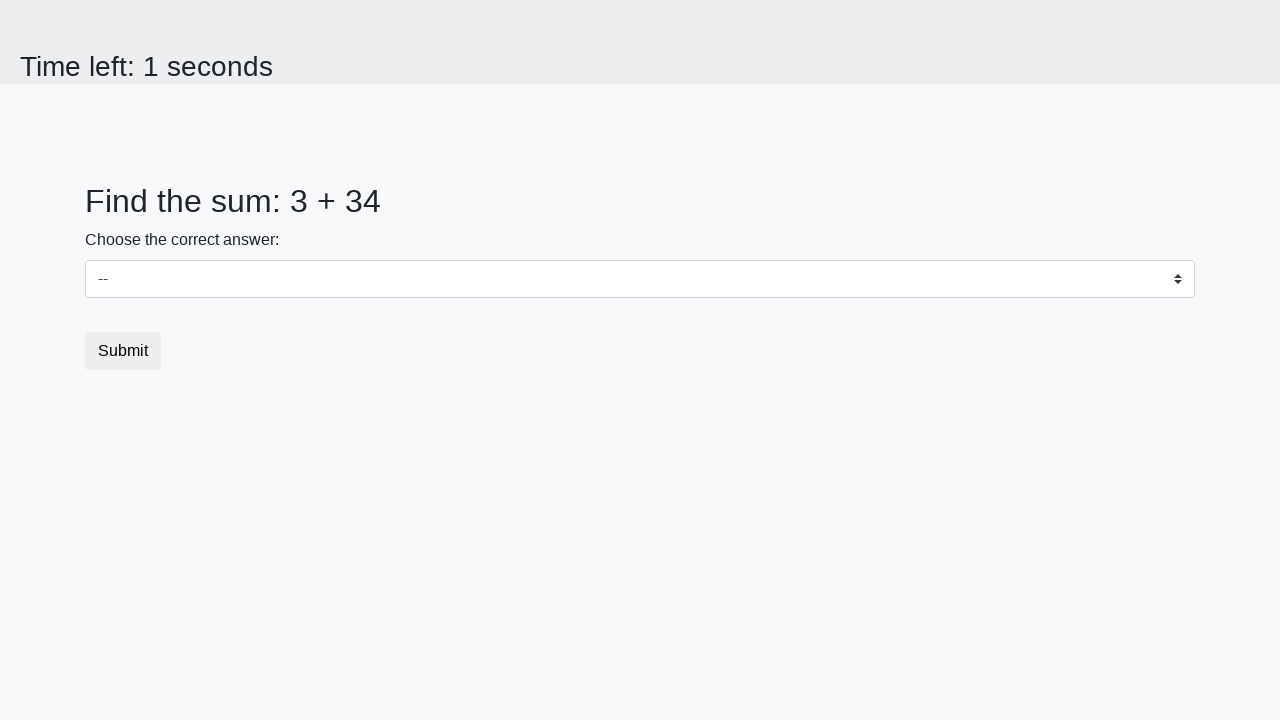